Navigates to a Japanese real estate listing page and verifies the page loads successfully

Starting URL: https://house.goo.ne.jp/buy/bm/

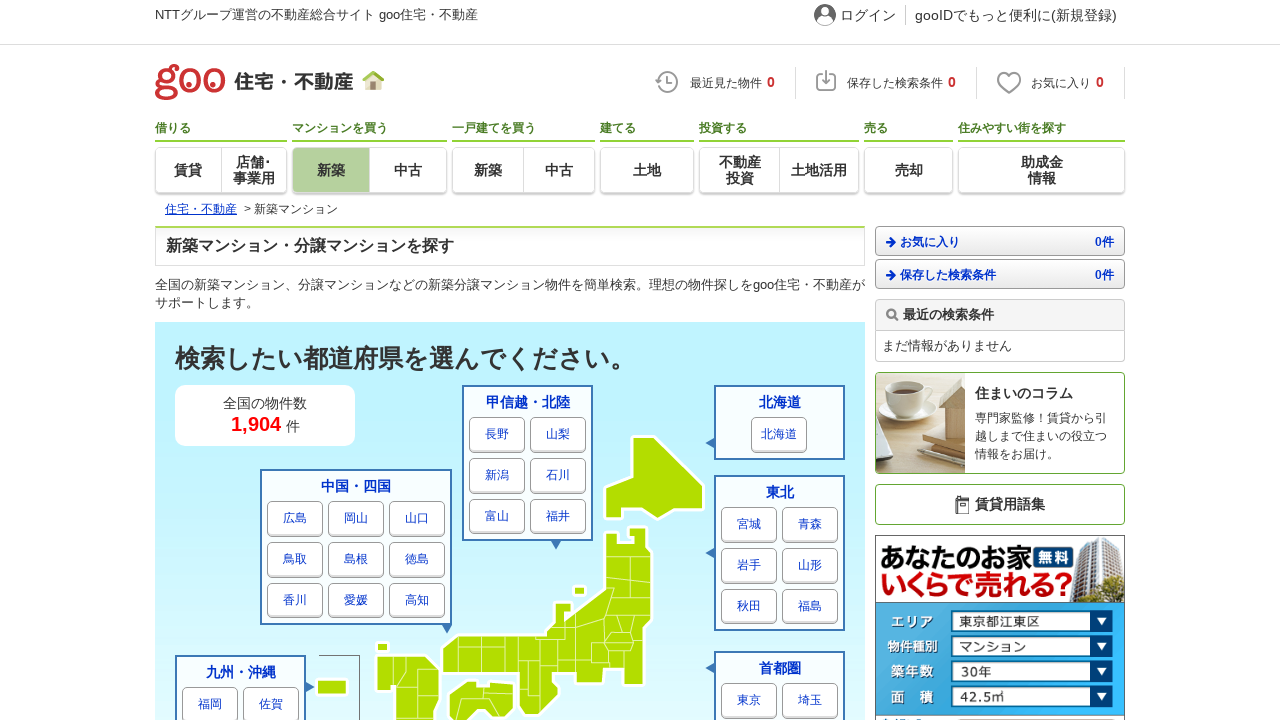

Japanese real estate listing page loaded (DOM content ready)
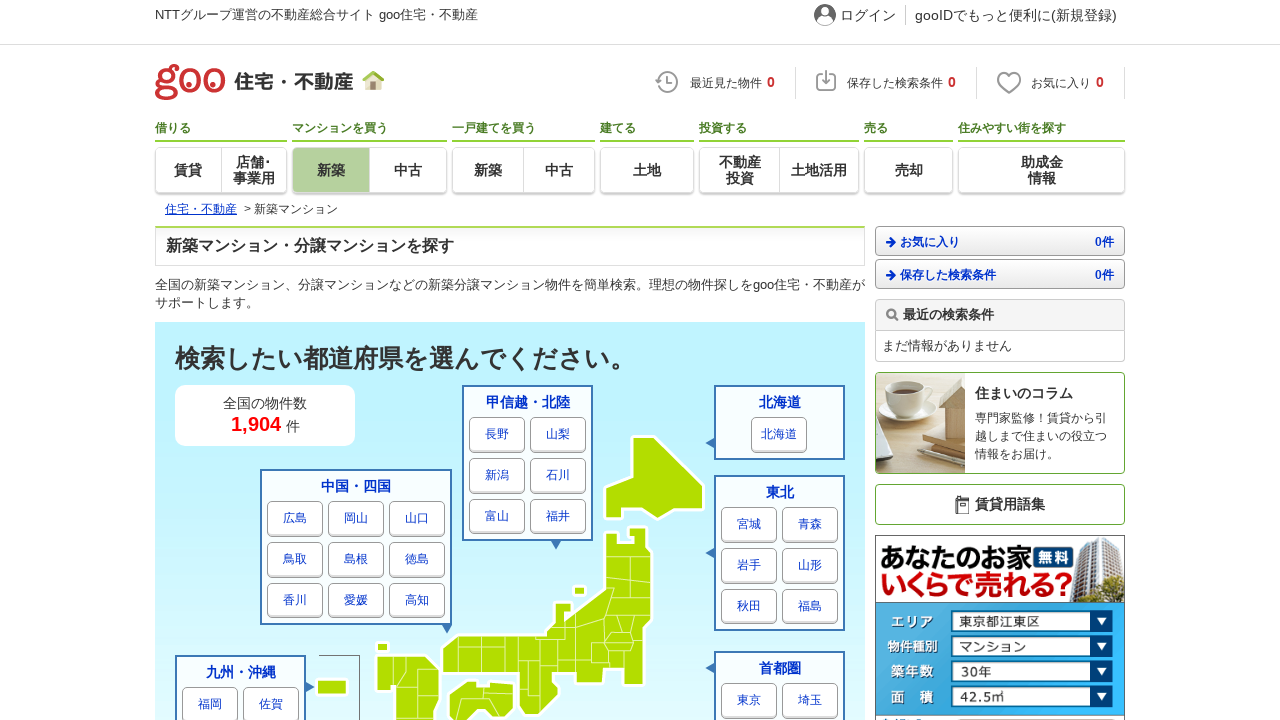

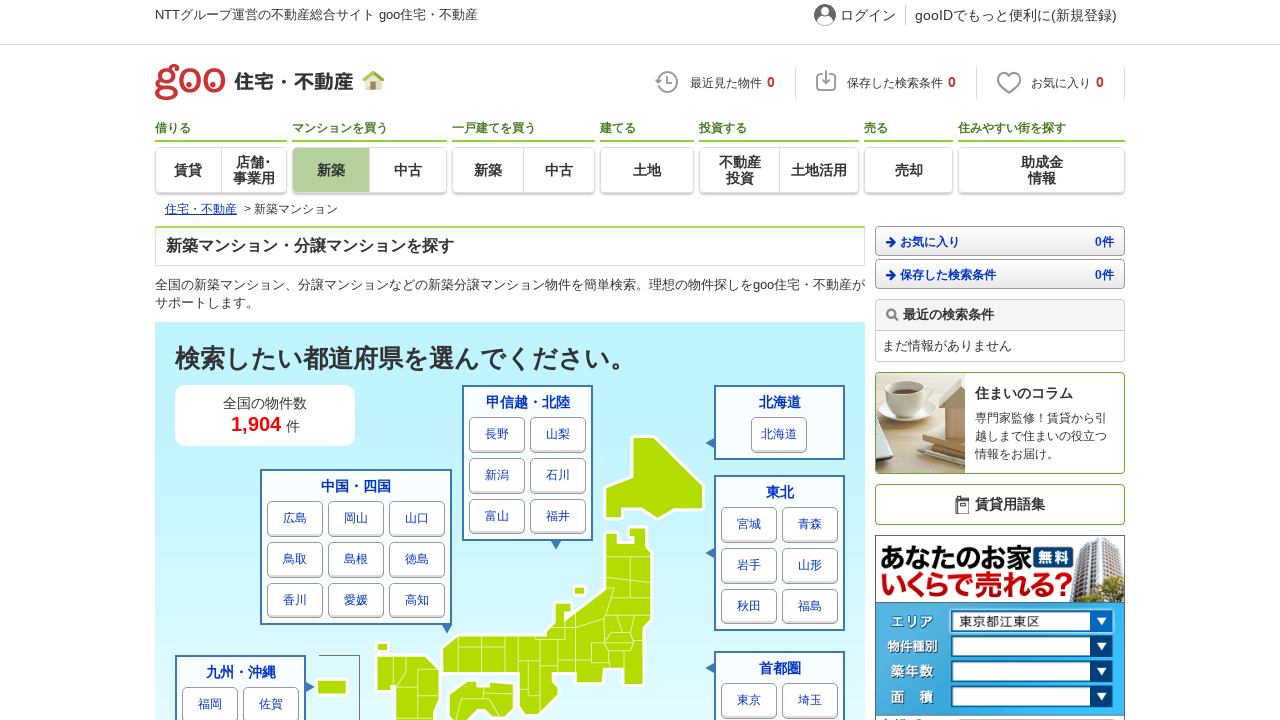